Tests hover interaction by moving mouse over an image to reveal a hidden link, then clicking on that link

Starting URL: https://the-internet.herokuapp.com/hovers

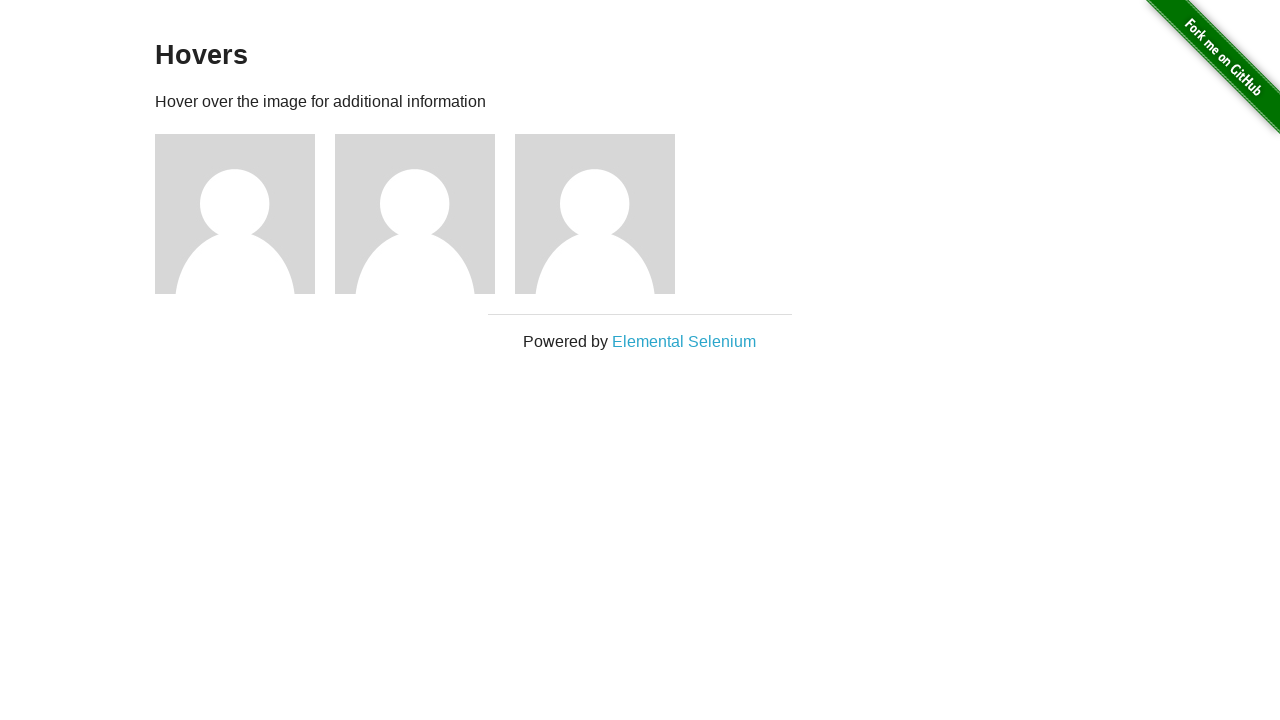

Located the first avatar image element
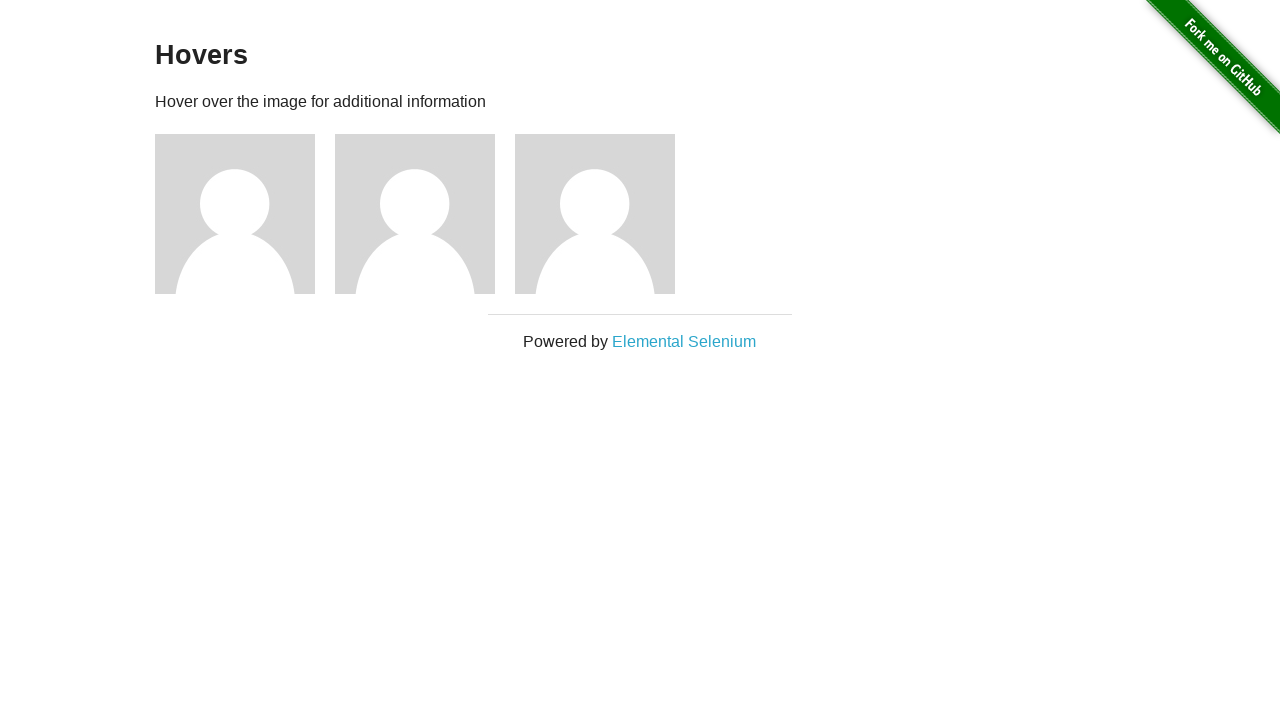

Hovered over the avatar image to reveal hidden link at (235, 214) on #content > div > div:nth-child(3) > img
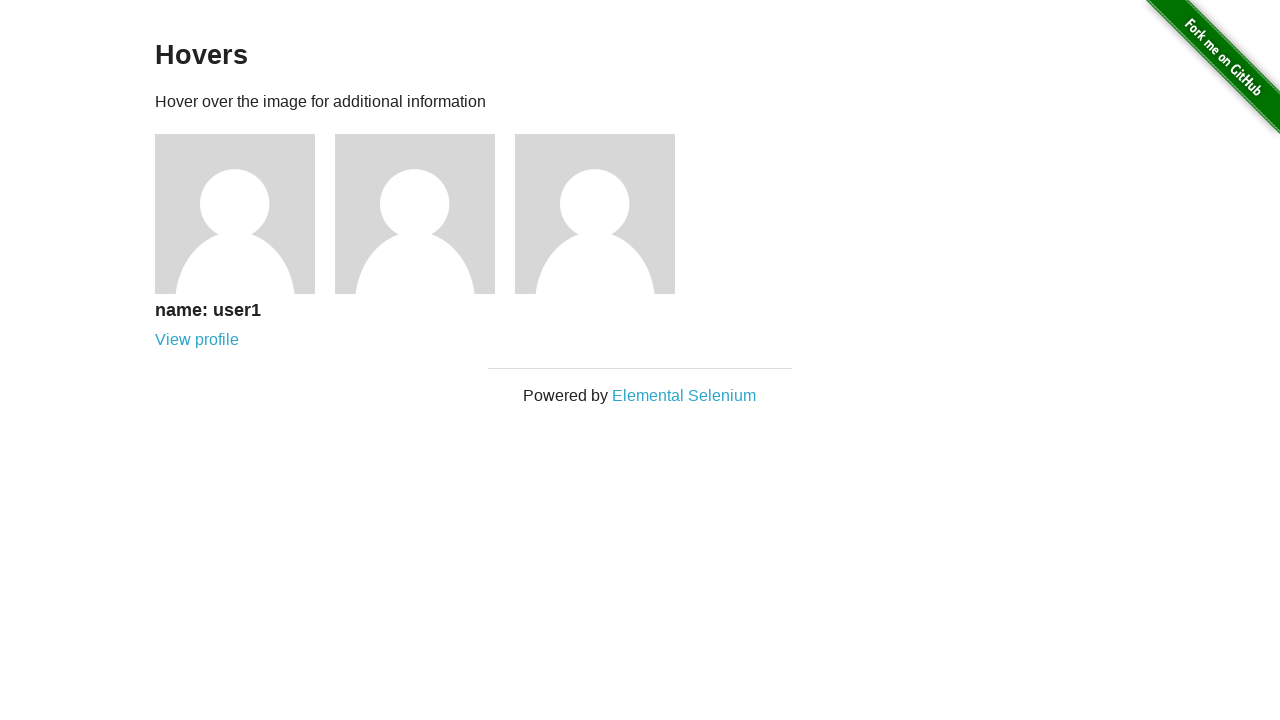

Clicked on the revealed link at (197, 340) on #content > div > div:nth-child(3) > div > a
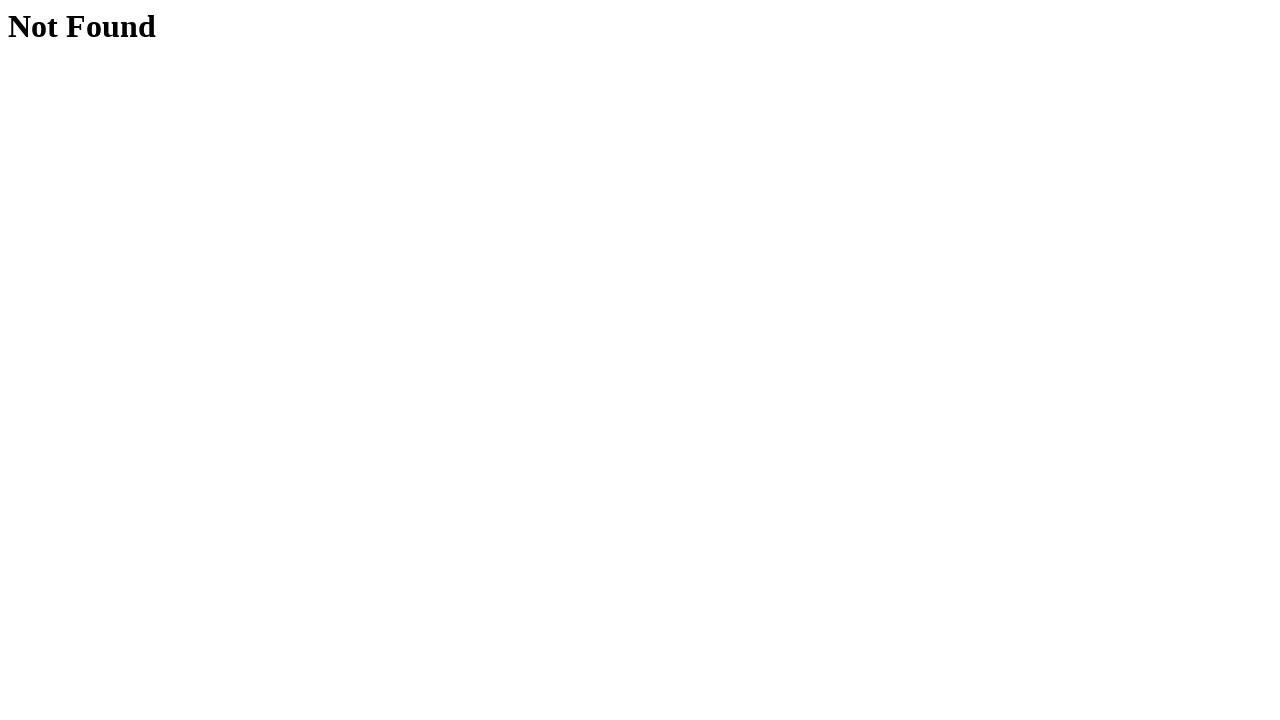

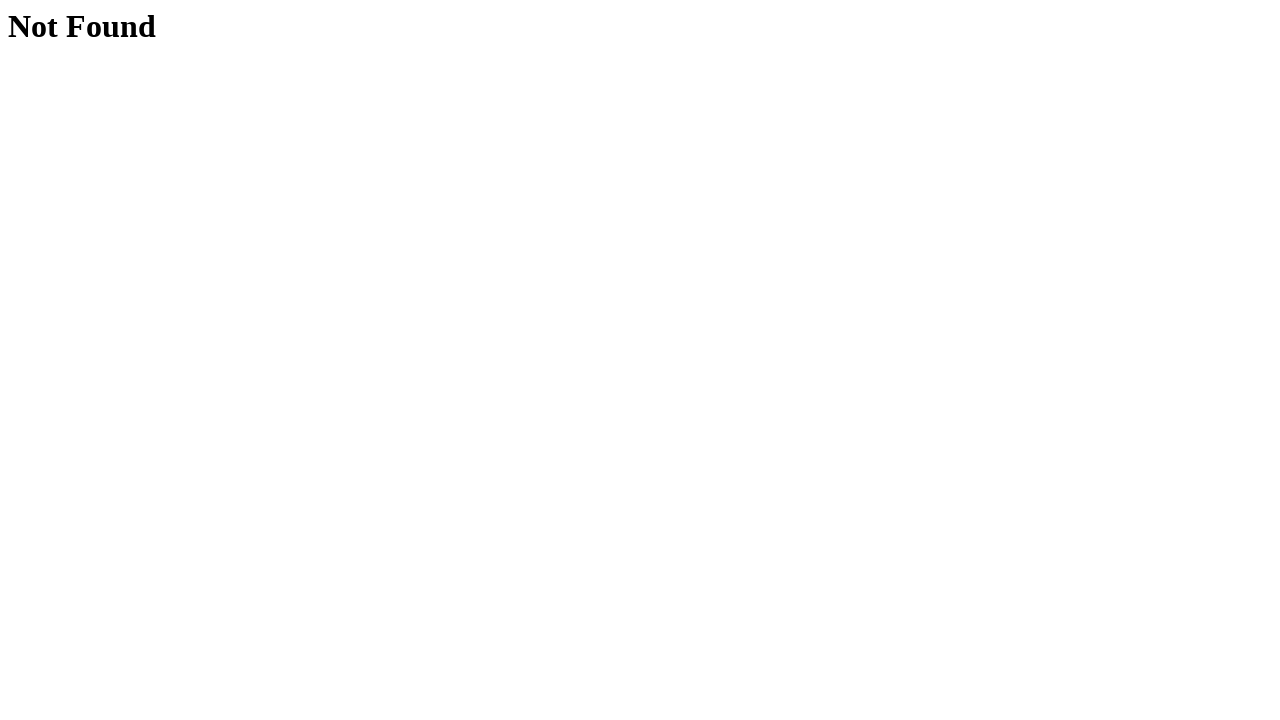